Navigates to the OrangeHRM demo login page and verifies the page loads by checking the title

Starting URL: https://opensource-demo.orangehrmlive.com/web/index.php/auth/login

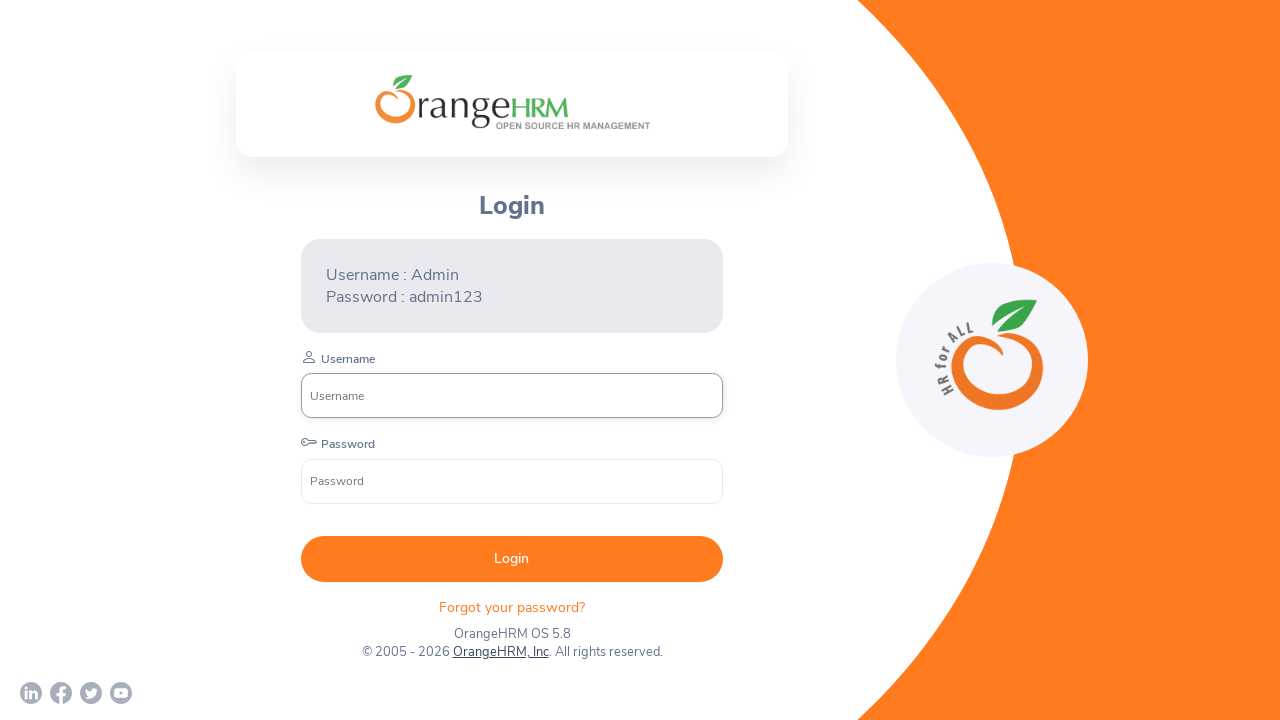

Waited for page DOM to load
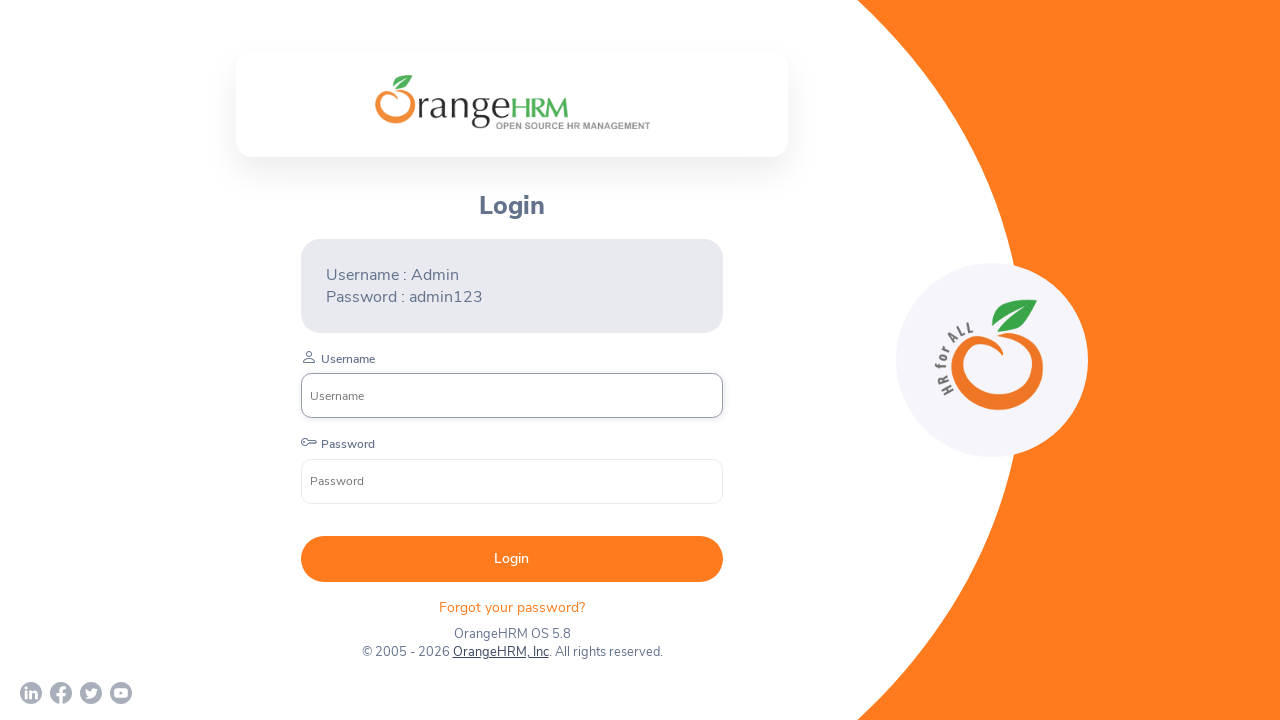

Retrieved page title: OrangeHRM
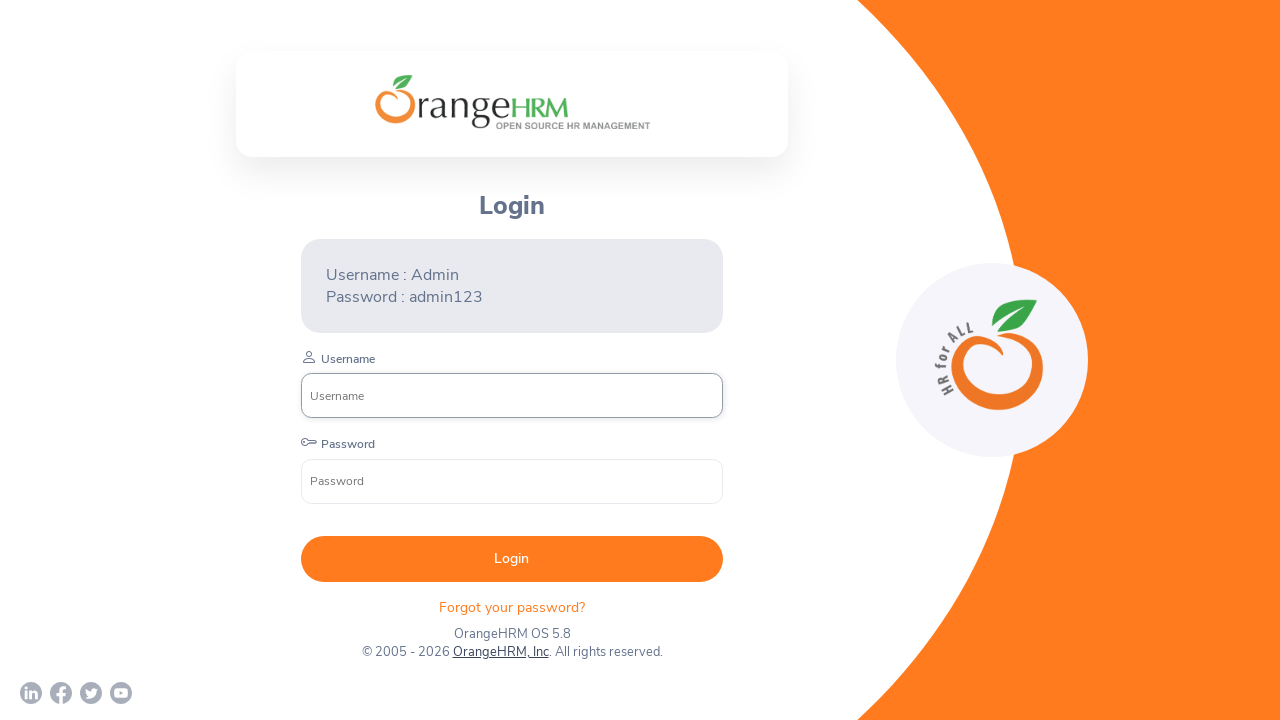

Printed page title to console
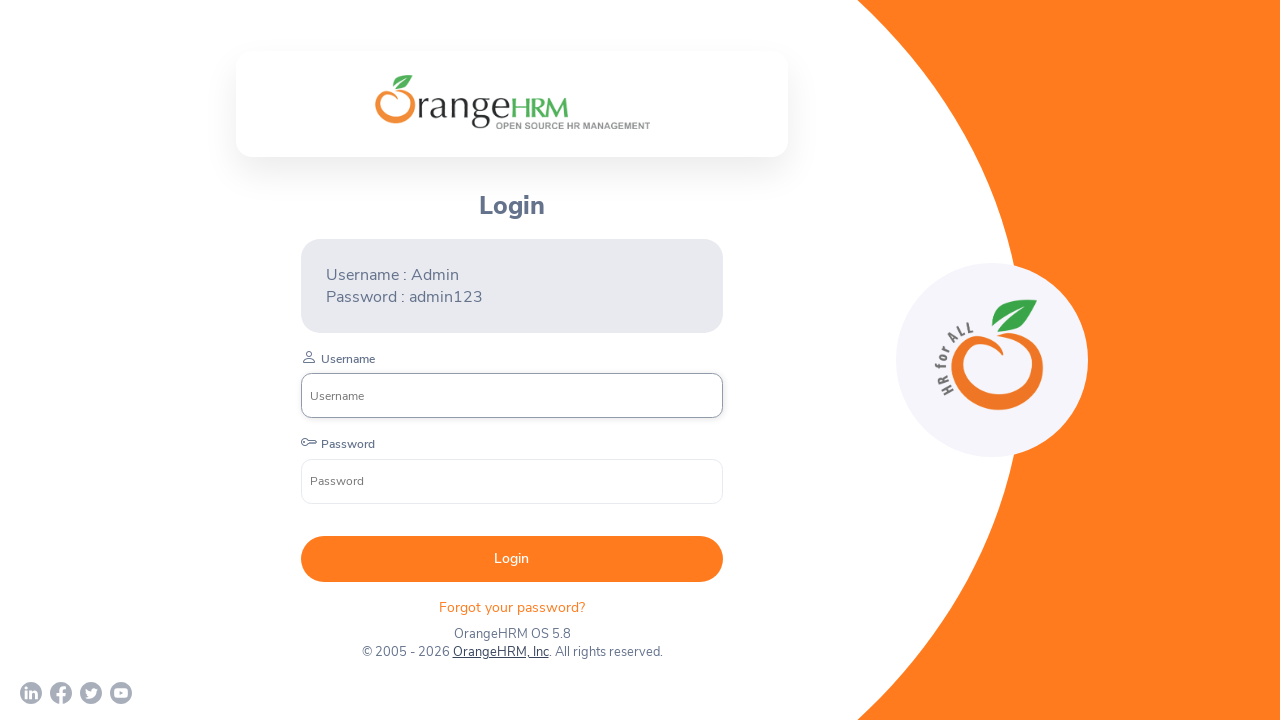

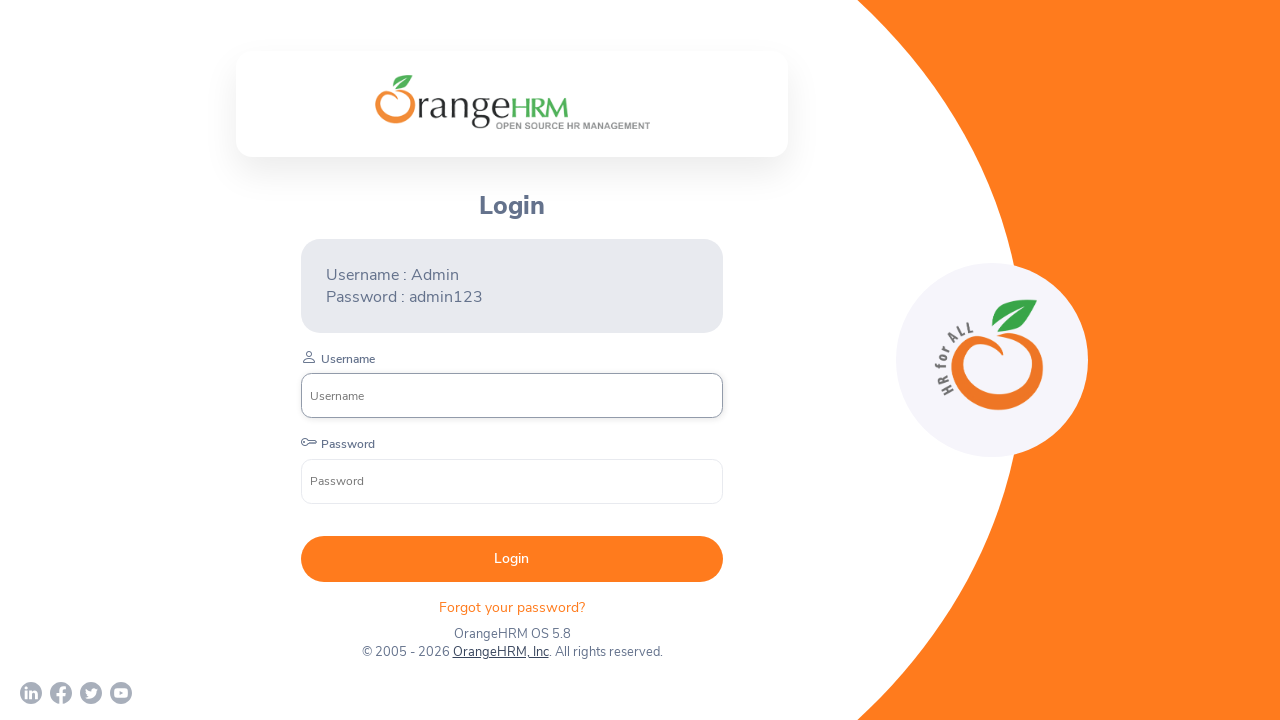